Tests iframe and alert handling by switching to an iframe, clicking a button that triggers a prompt alert, entering text in the alert, and verifying the result is displayed

Starting URL: https://www.w3schools.com/jsref/tryit.asp?filename=tryjsref_prompt

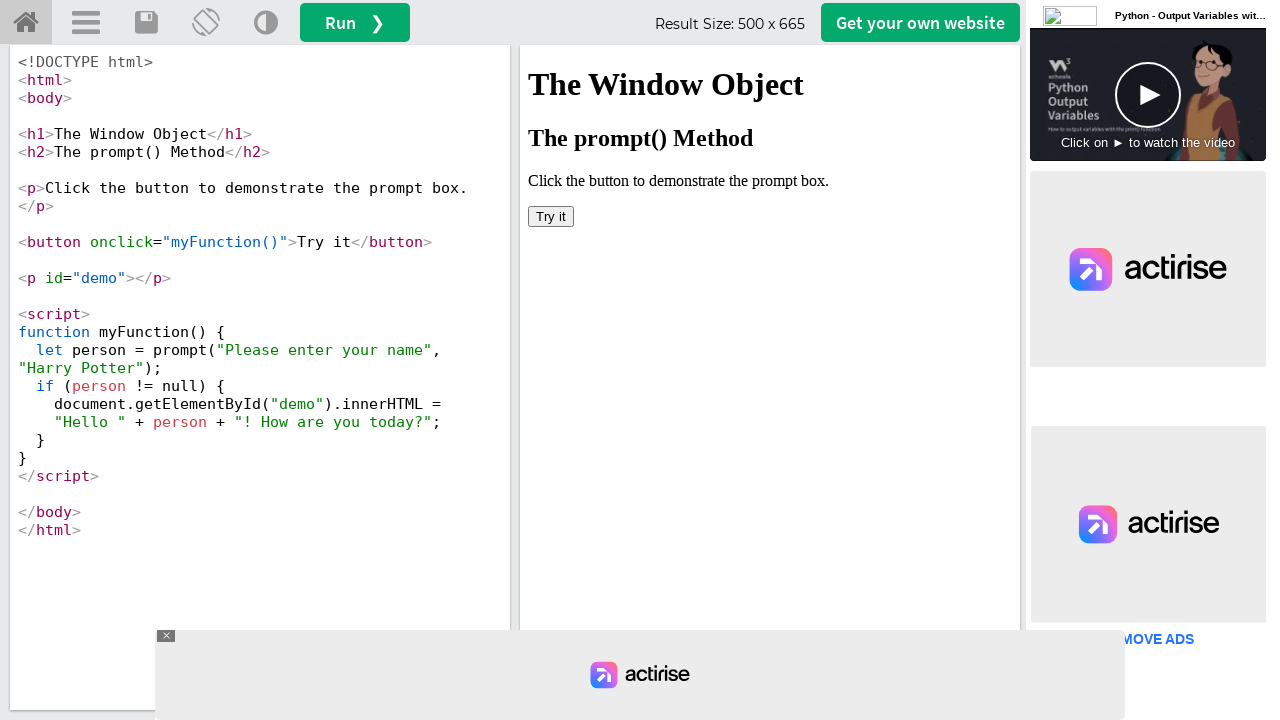

Located iframe with ID 'iframeResult'
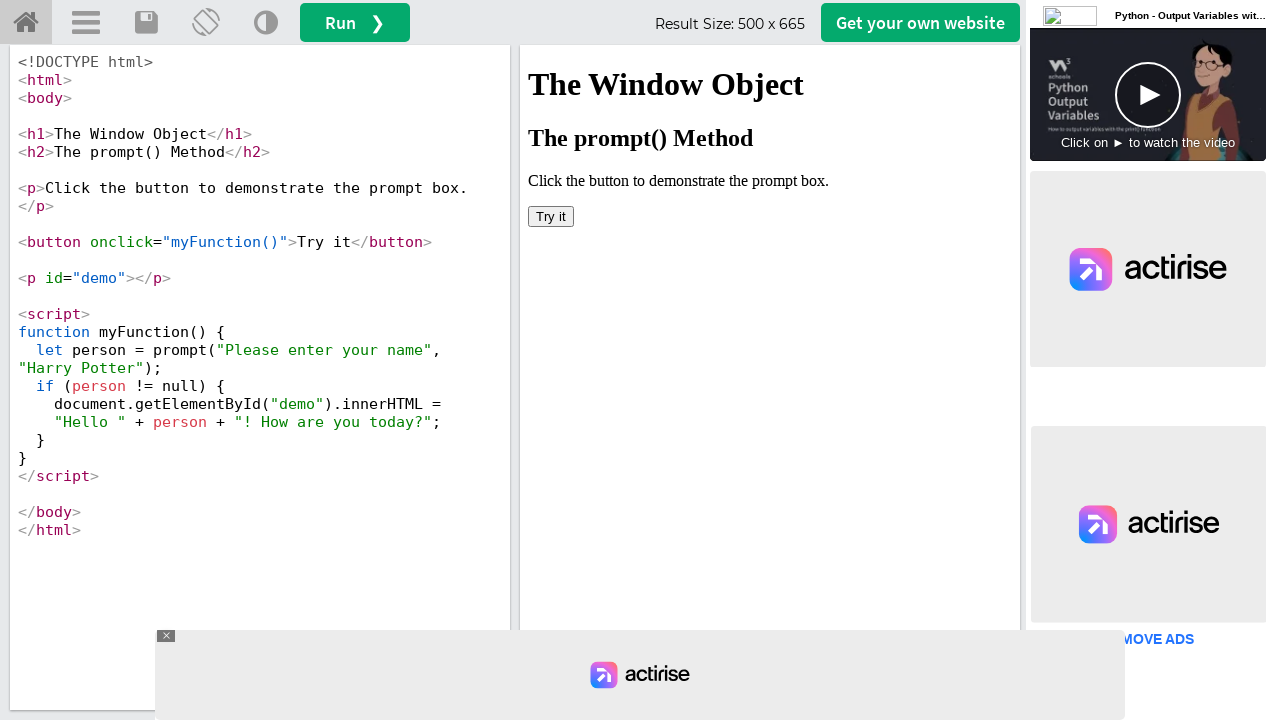

Clicked 'Try it' button in iframe to trigger prompt alert at (551, 216) on #iframeResult >> internal:control=enter-frame >> button:has-text('Try it')
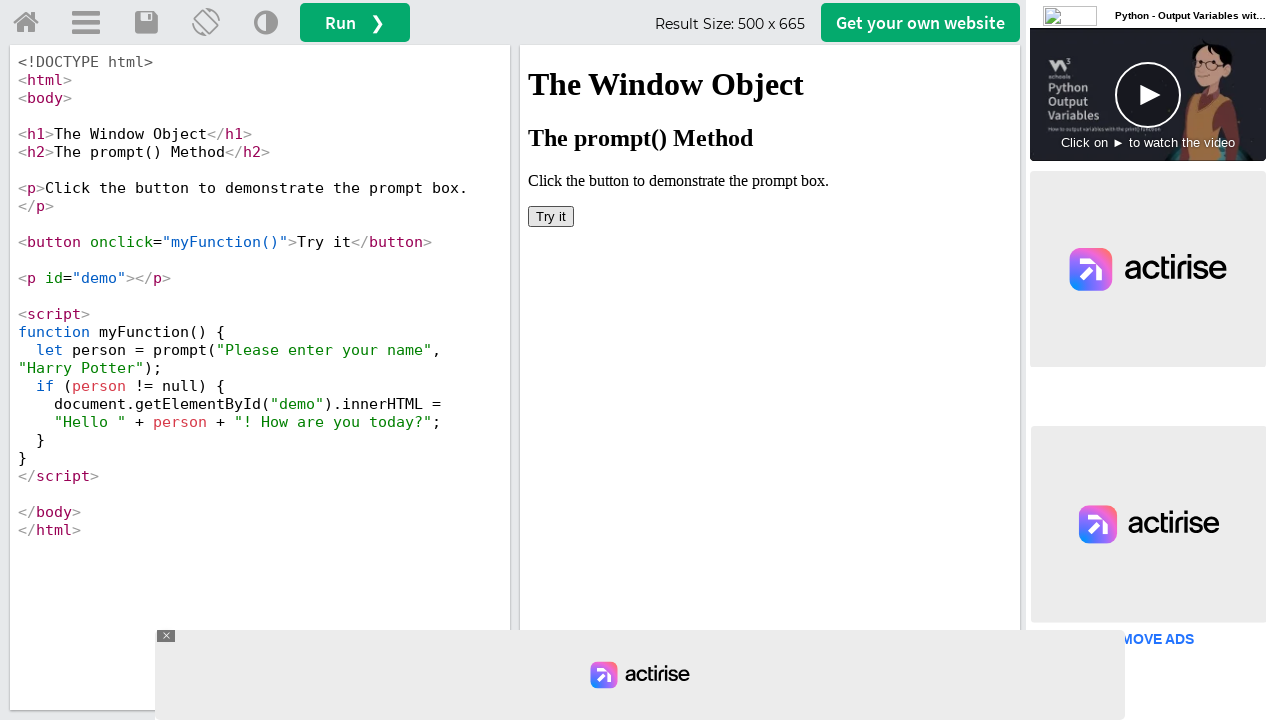

Set up dialog handler to accept prompt with text 'Priya'
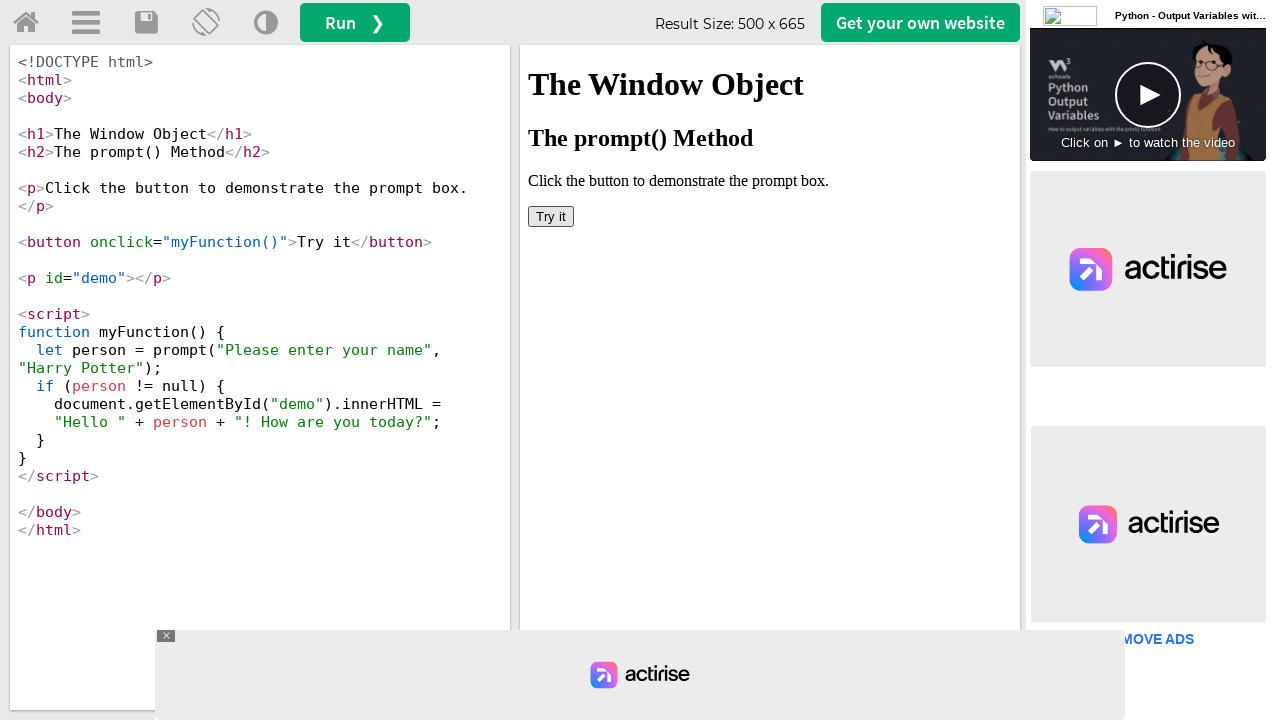

Retrieved result text from #demo element in iframe
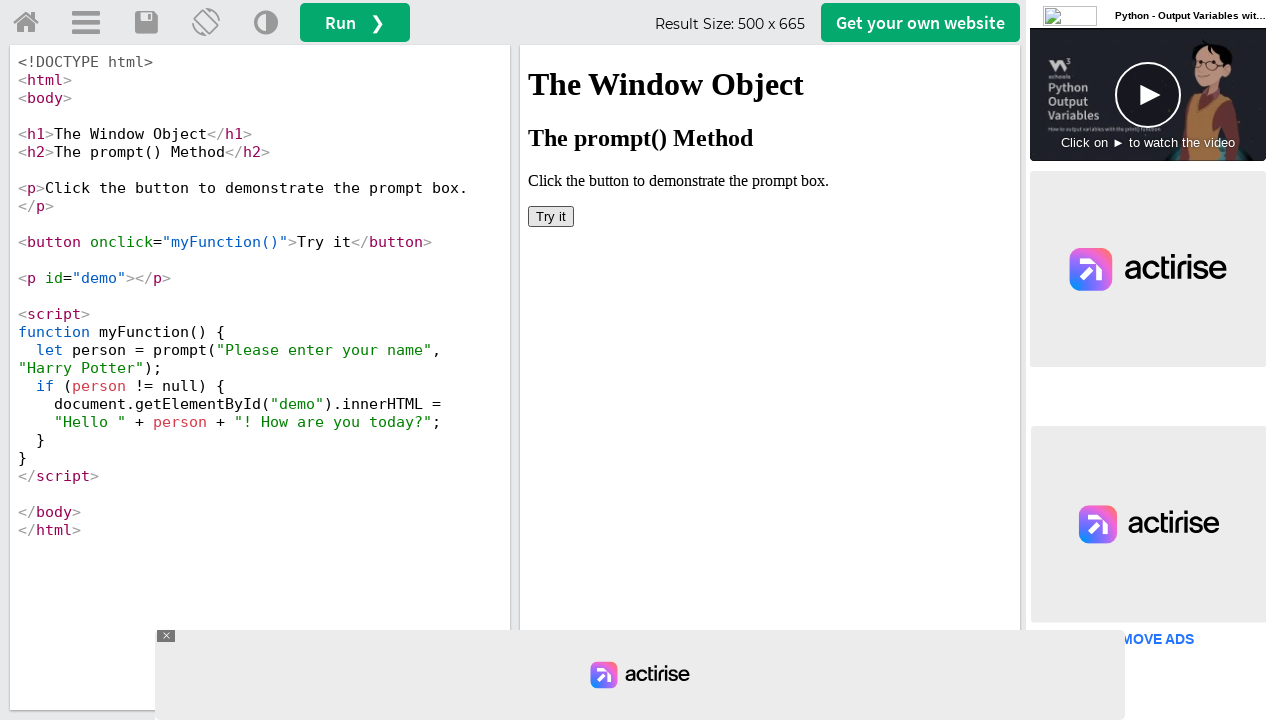

Printed result message: 
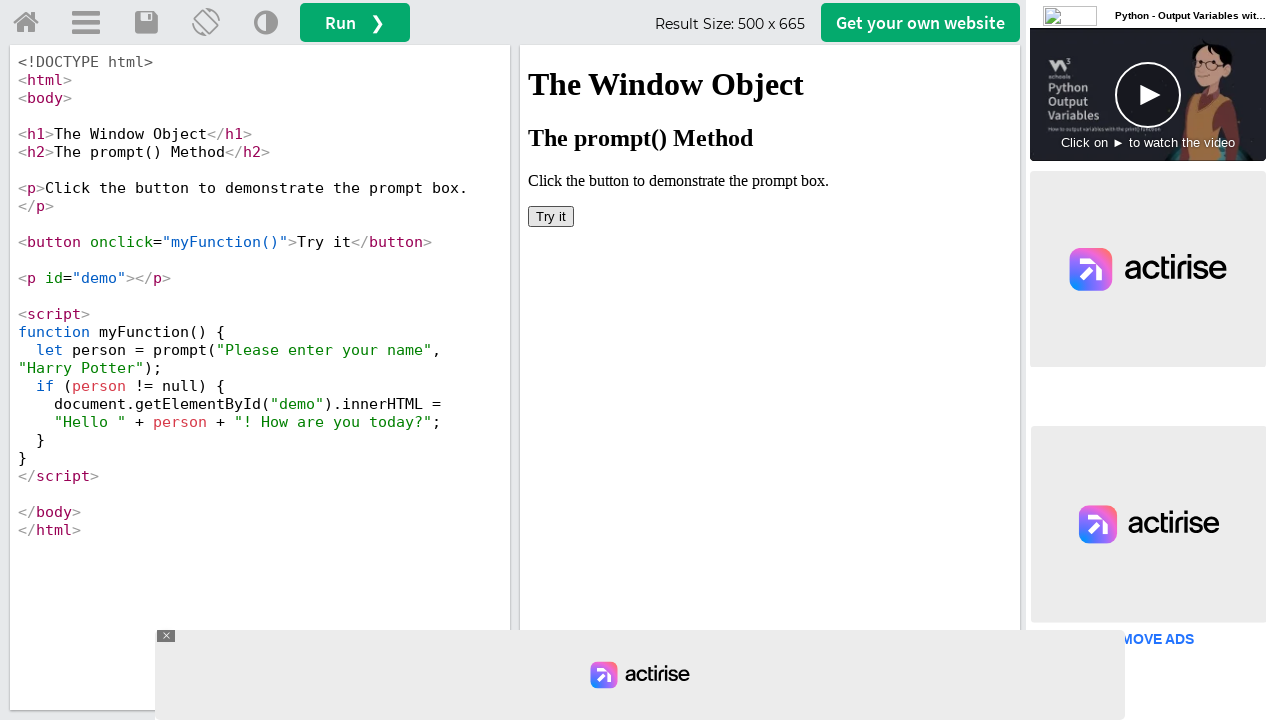

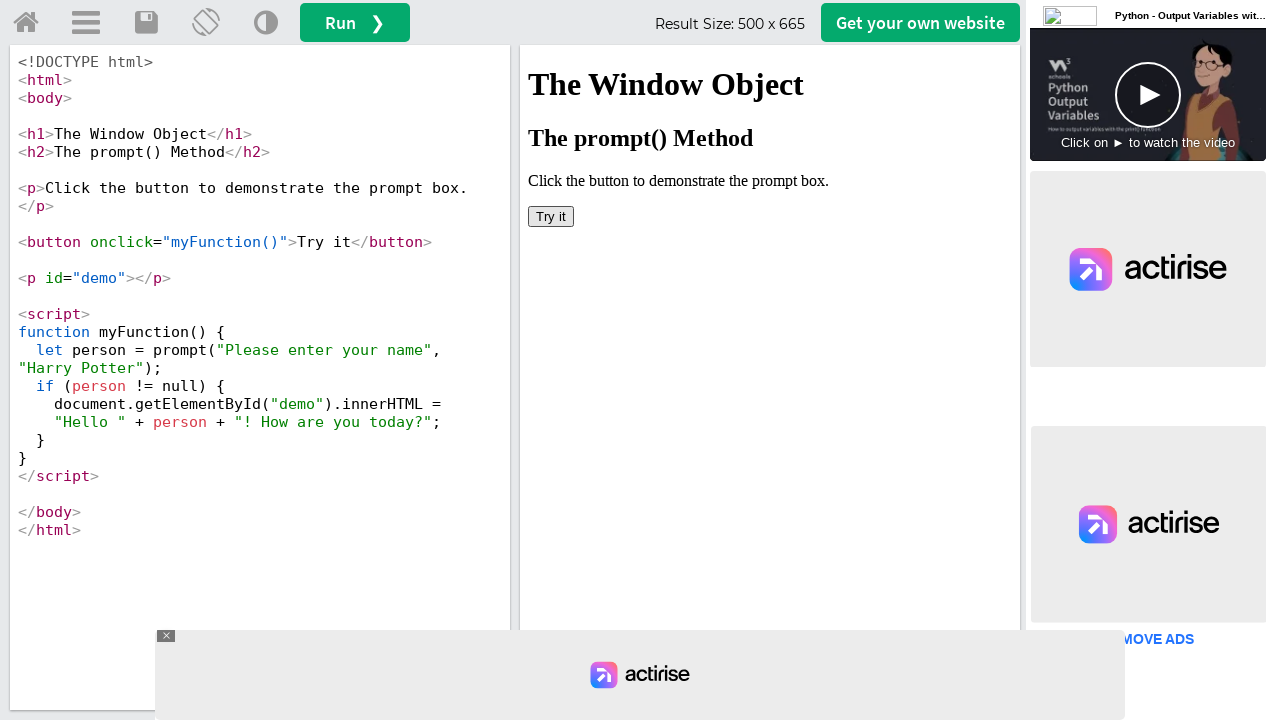